Tests JavaScript confirm dialog by clicking the confirm button, dismissing it, and verifying the result text

Starting URL: https://the-internet.herokuapp.com/javascript_alerts

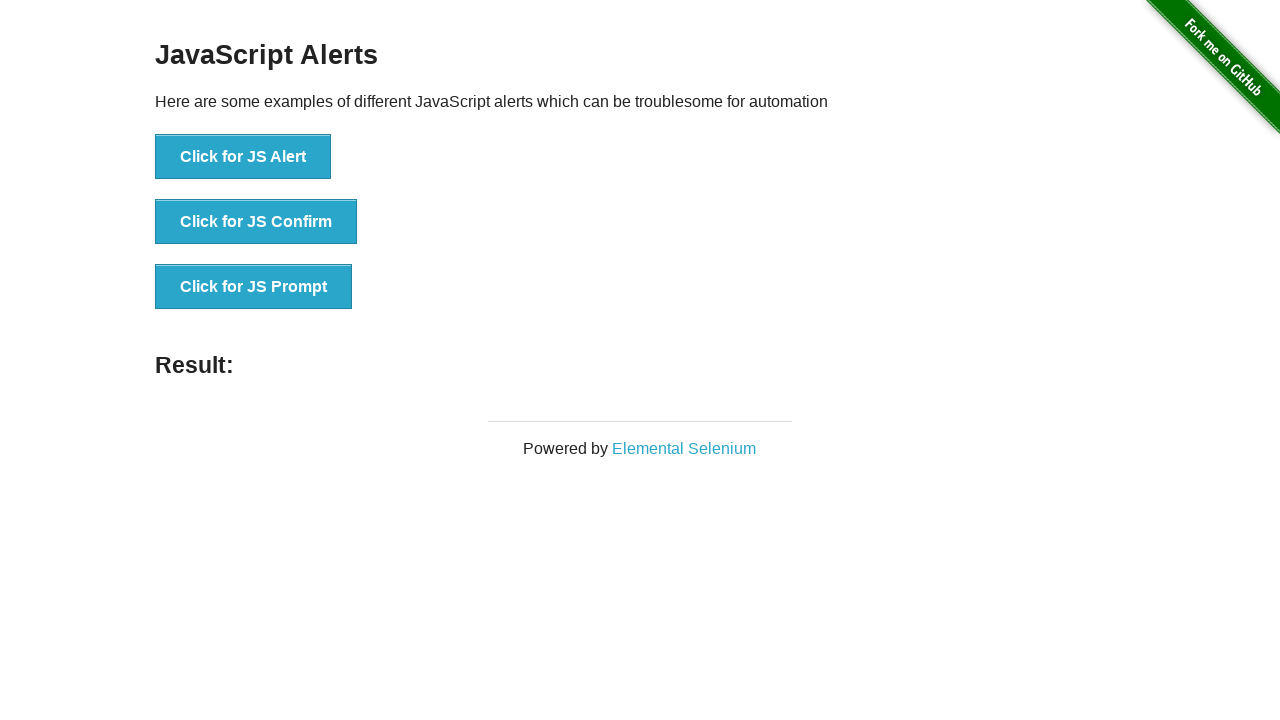

Set up dialog handler to dismiss confirm dialogs
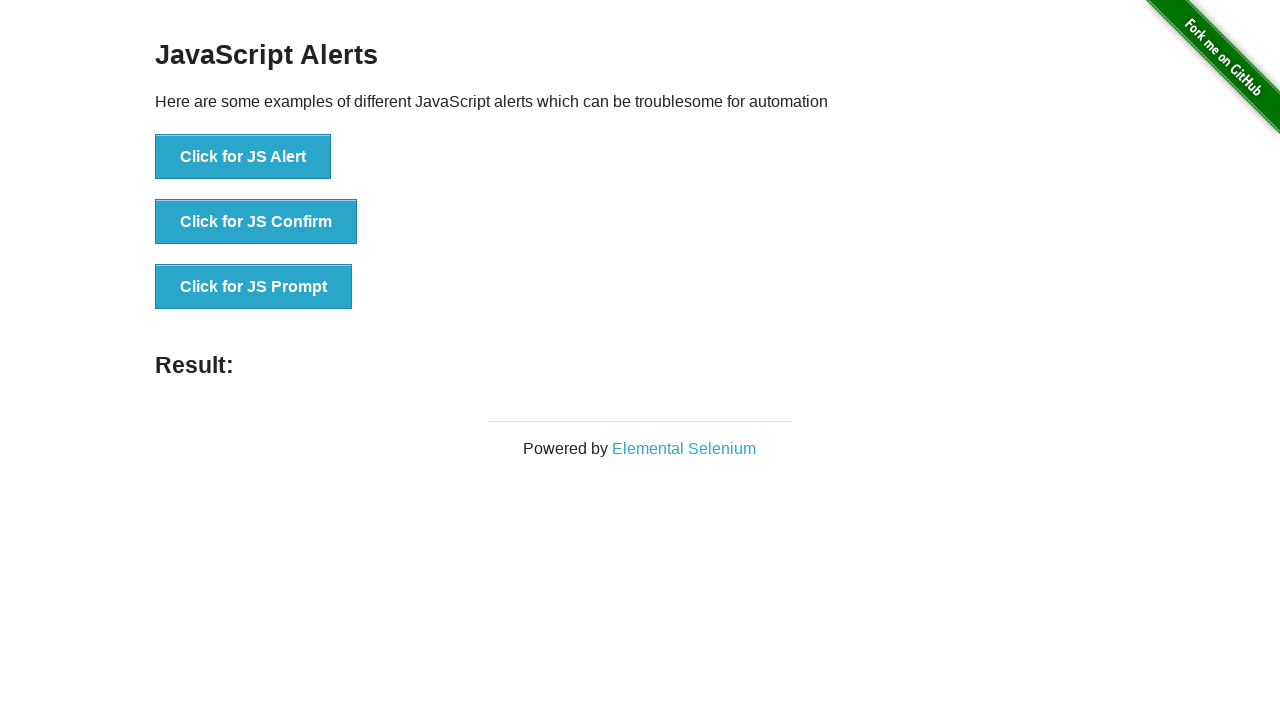

Clicked 'Click for JS Confirm' button to trigger confirm dialog at (256, 222) on text='Click for JS Confirm'
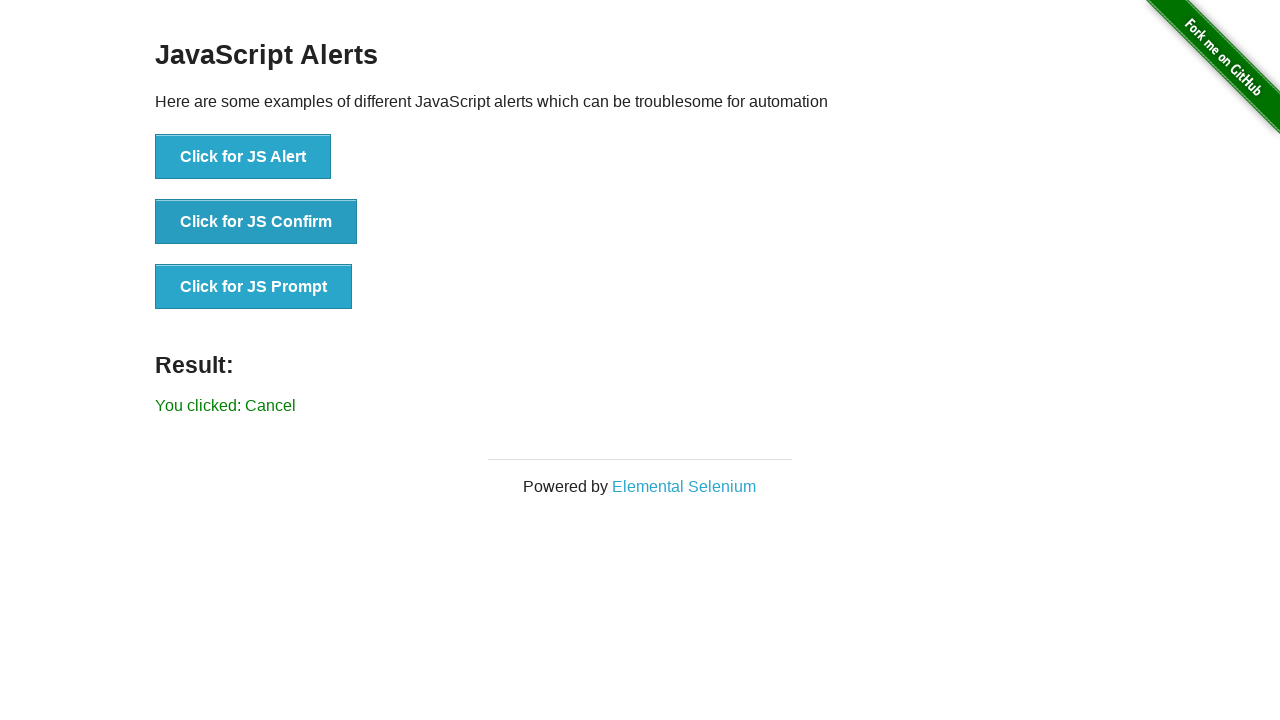

Waited for result element to appear
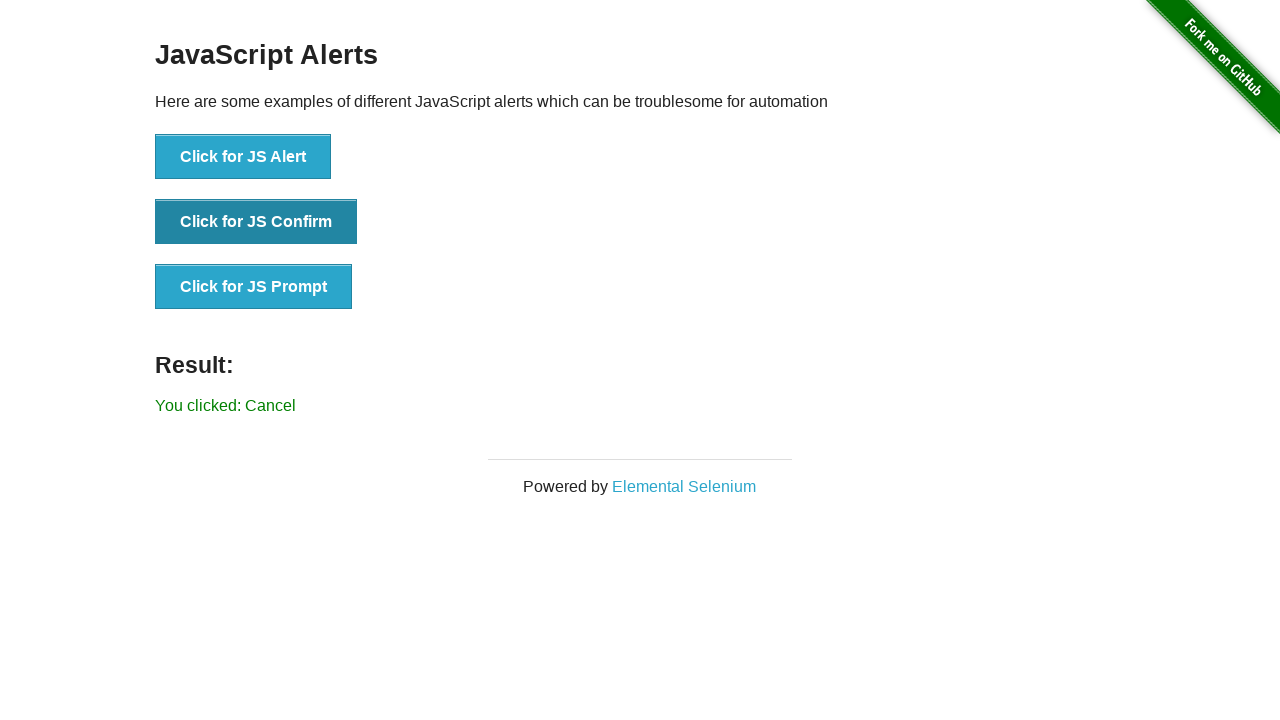

Retrieved result text: 'You clicked: Cancel'
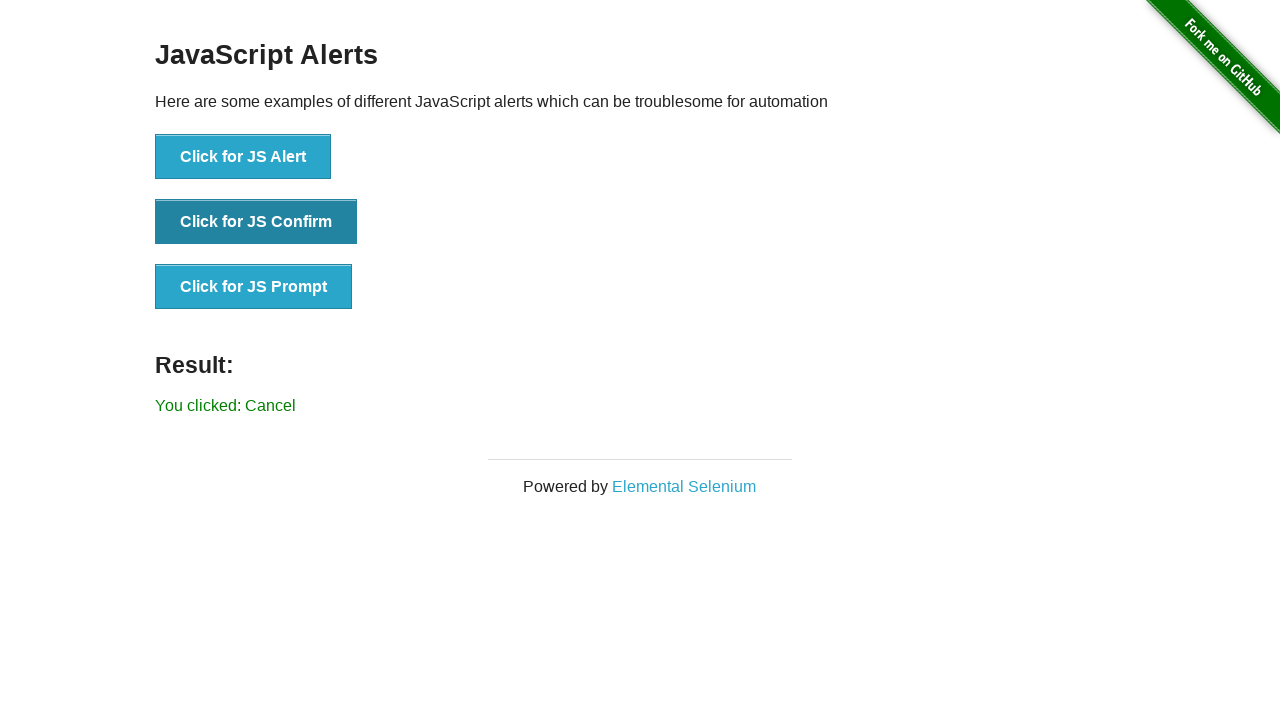

Verified result text matches expected 'You clicked: Cancel'
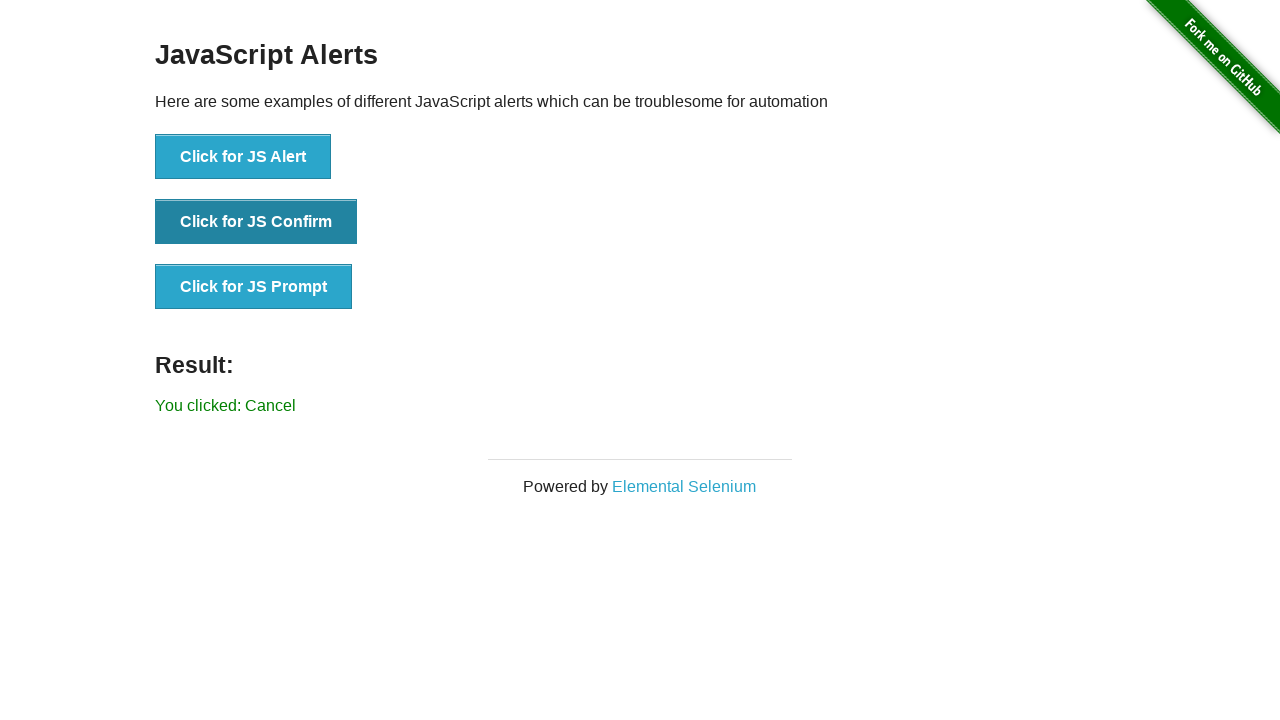

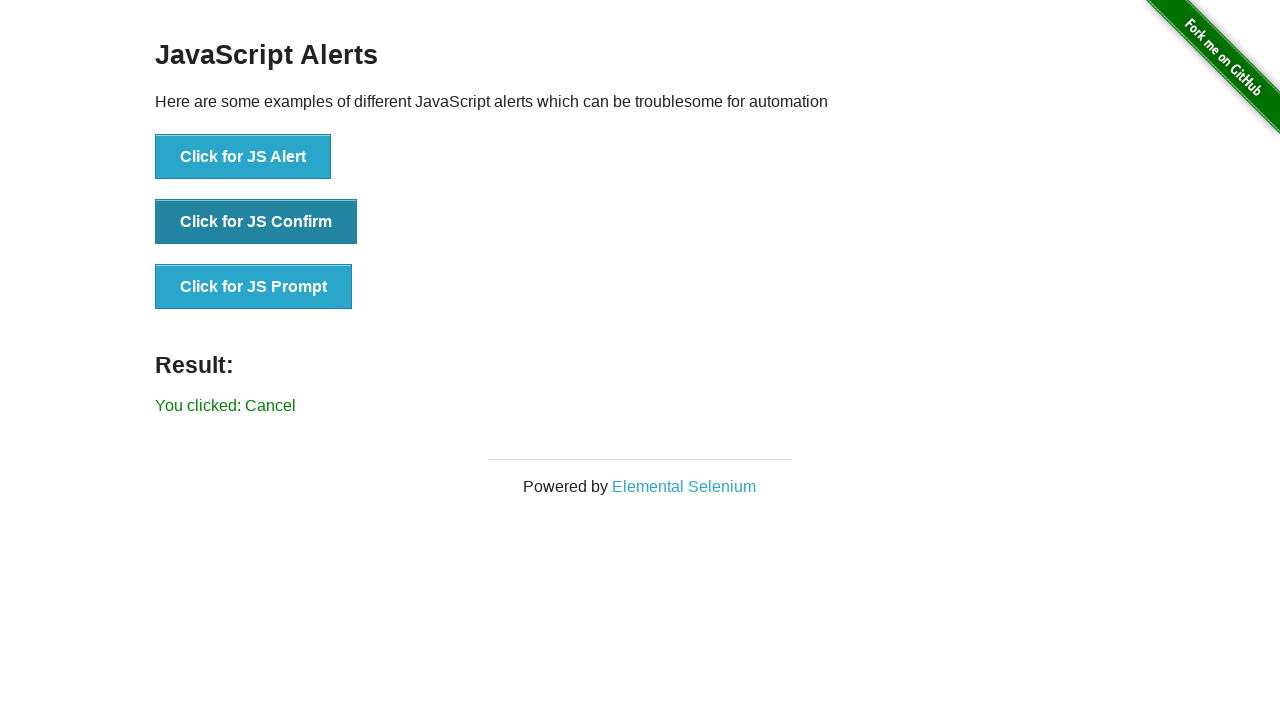